Tests deleting an entry by selecting it from the dropdown and clicking the Delete button

Starting URL: https://vuejs.org/examples/#crud

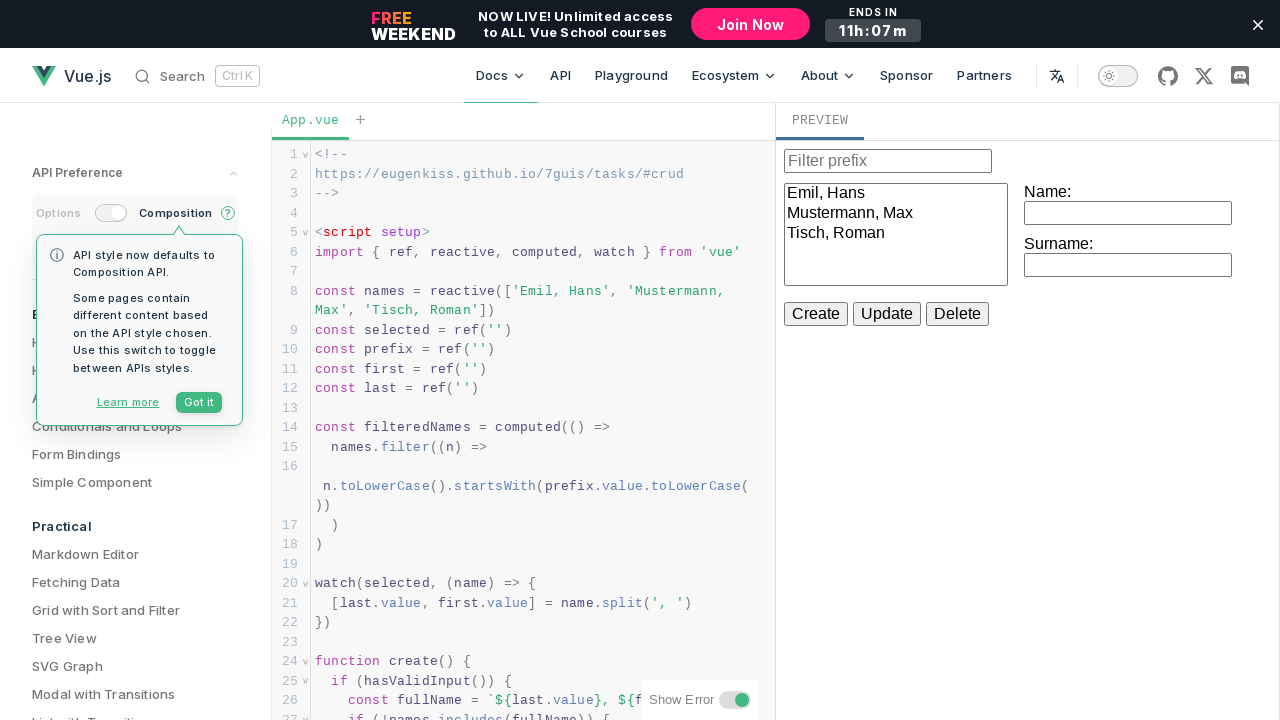

Located iframe element
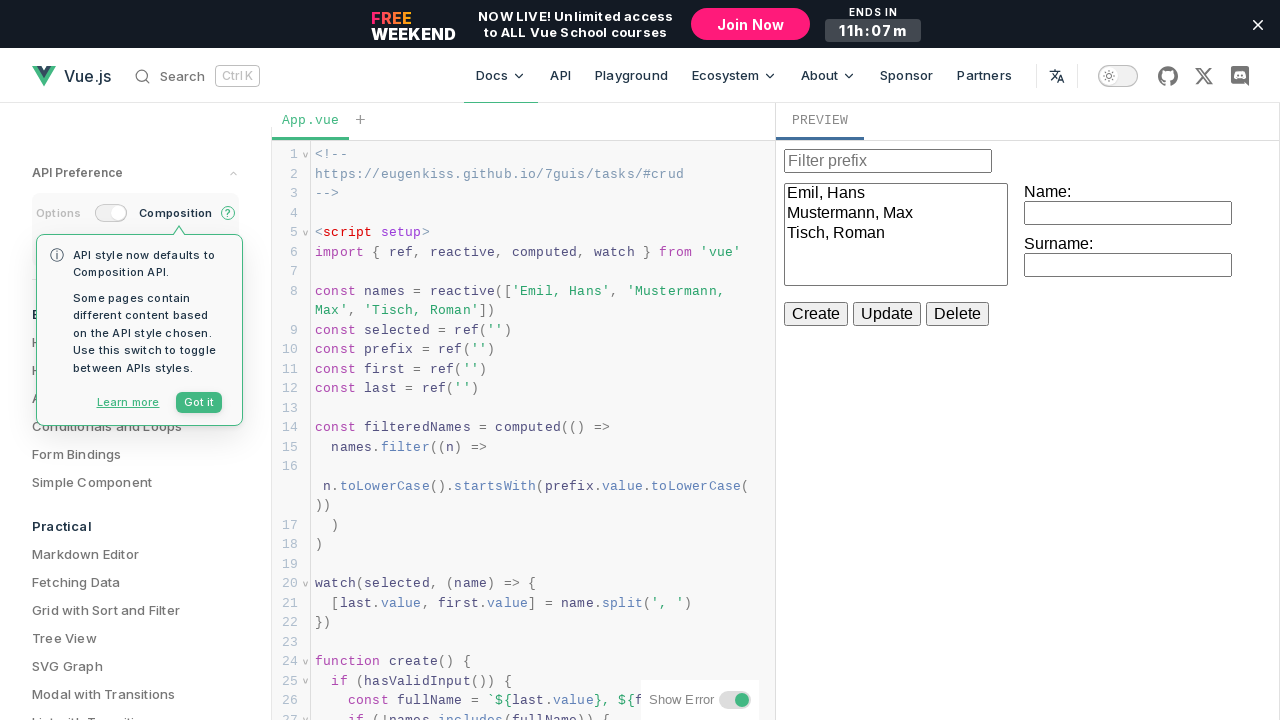

Select dropdown became visible
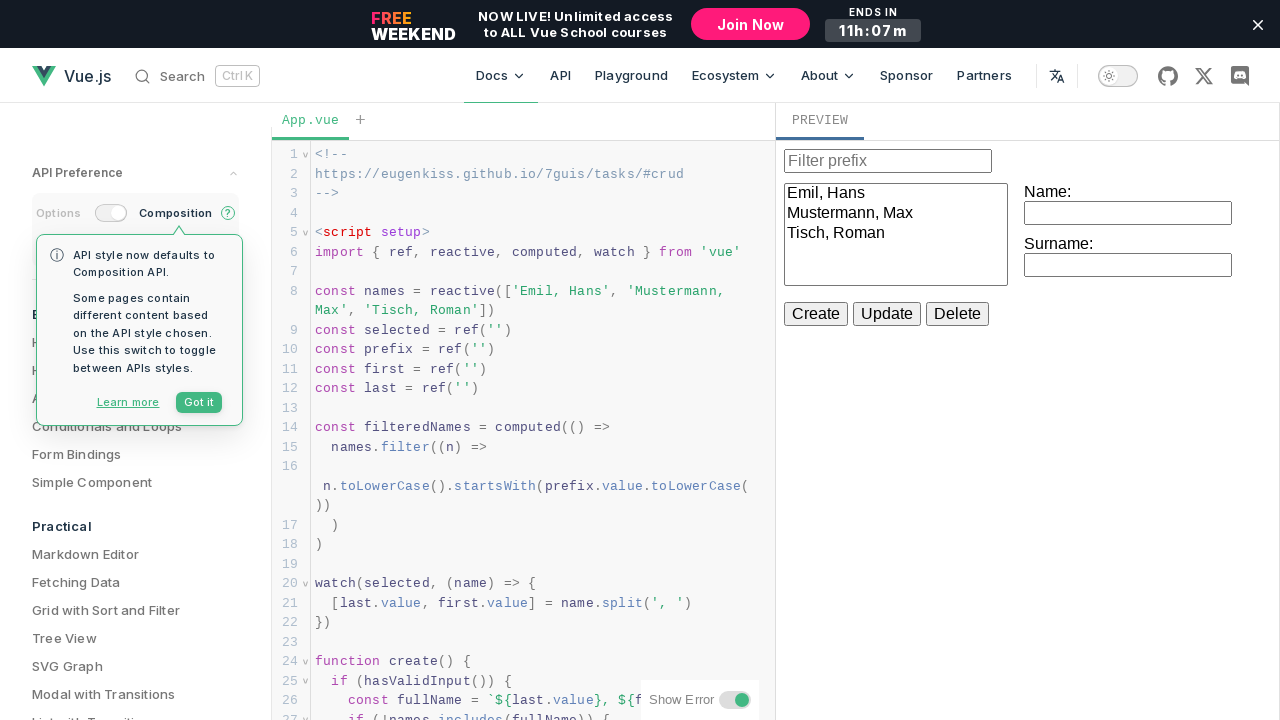

Selected 'Mustermann, Max' from dropdown on iframe >> internal:control=enter-frame >> select
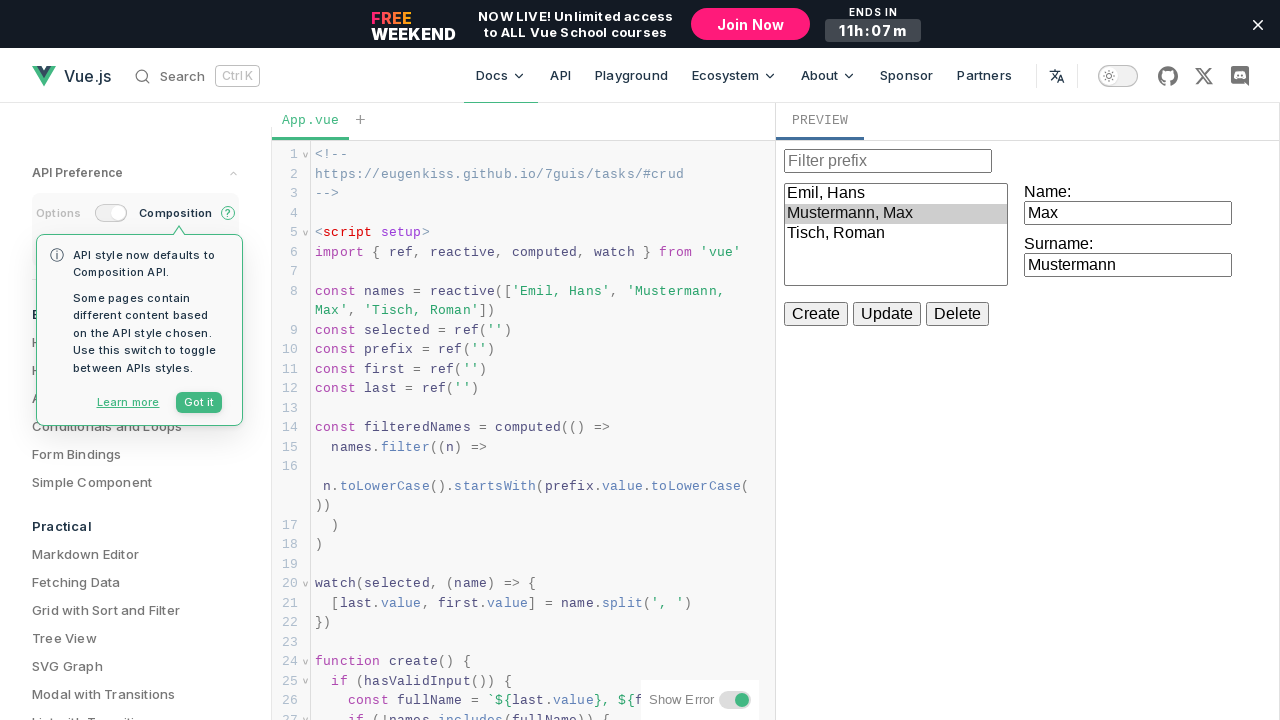

Located Delete button
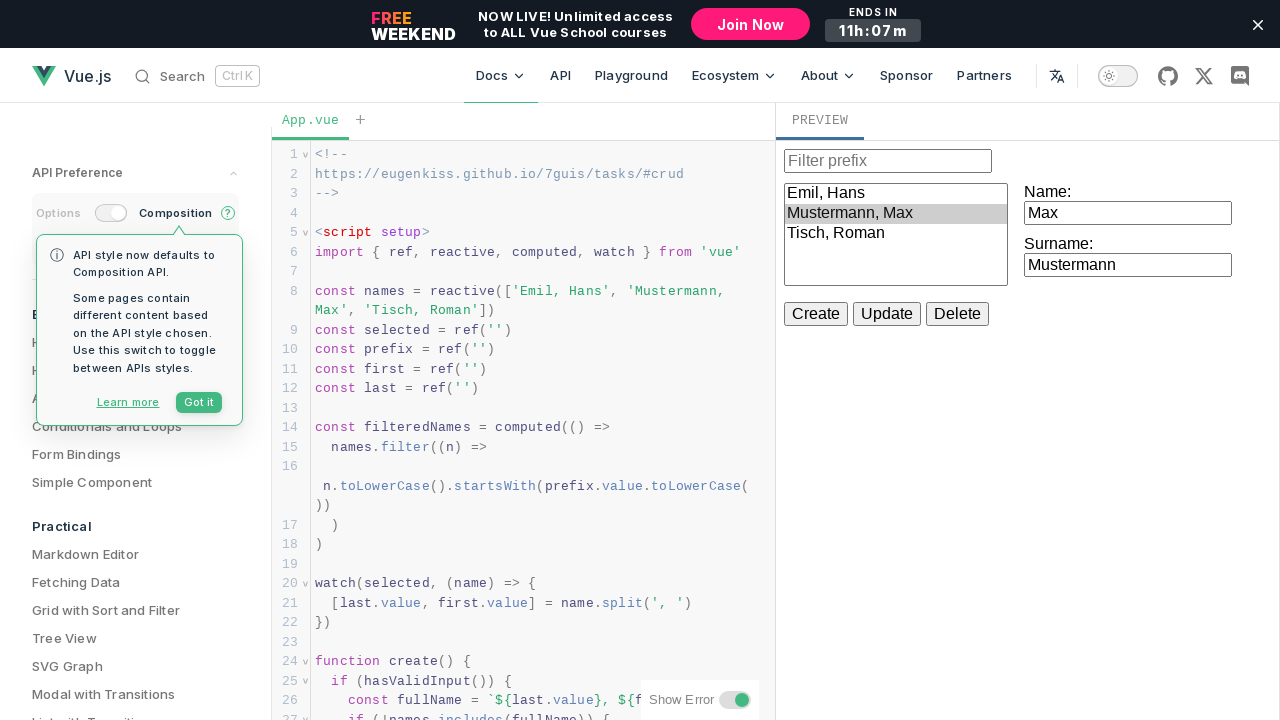

Hovered over Delete button at (957, 314) on iframe >> internal:control=enter-frame >> internal:role=button[name="Delete"i]
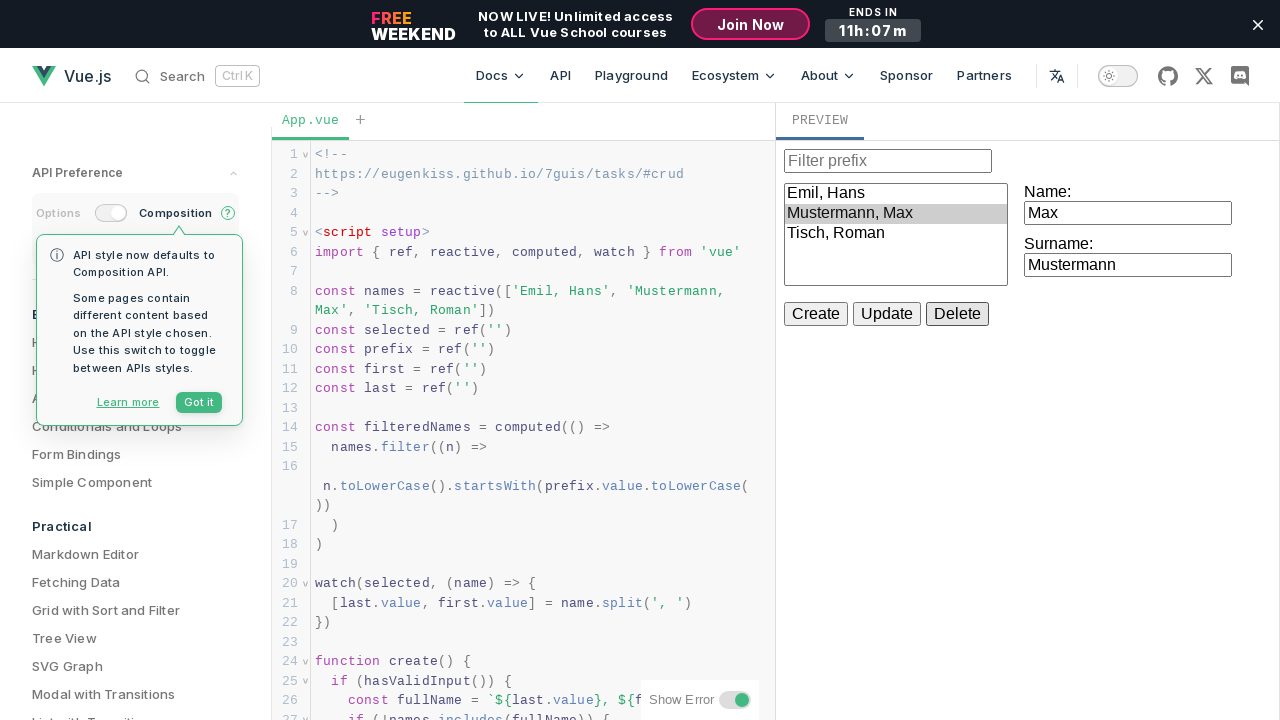

Clicked Delete button to remove entry at (957, 314) on iframe >> internal:control=enter-frame >> internal:role=button[name="Delete"i]
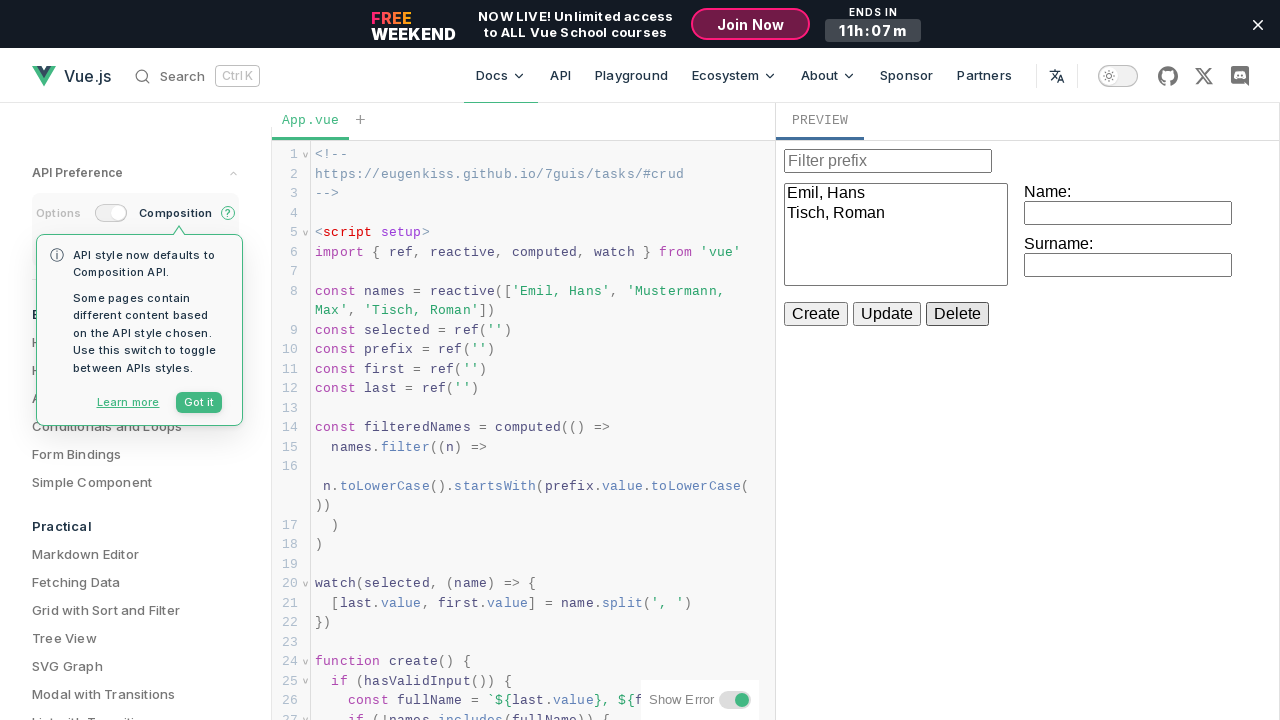

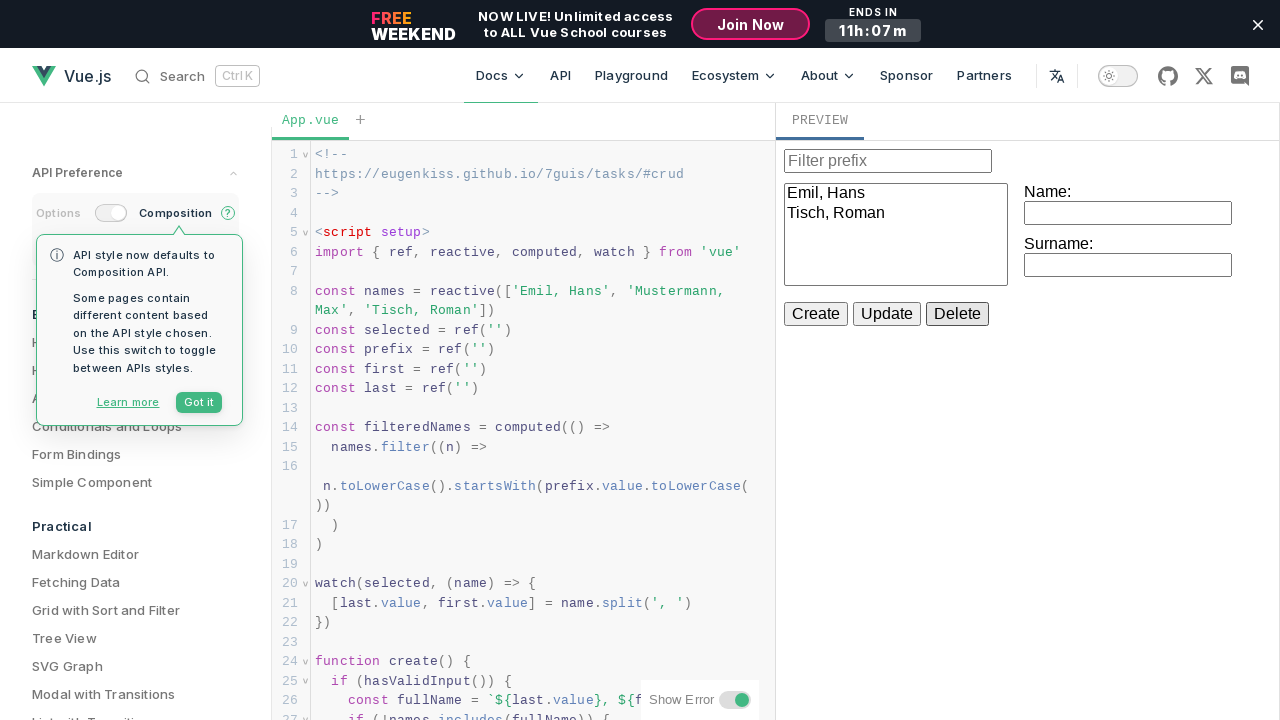